Tests that clicking the Due column header twice sorts the table in descending order

Starting URL: http://the-internet.herokuapp.com/tables

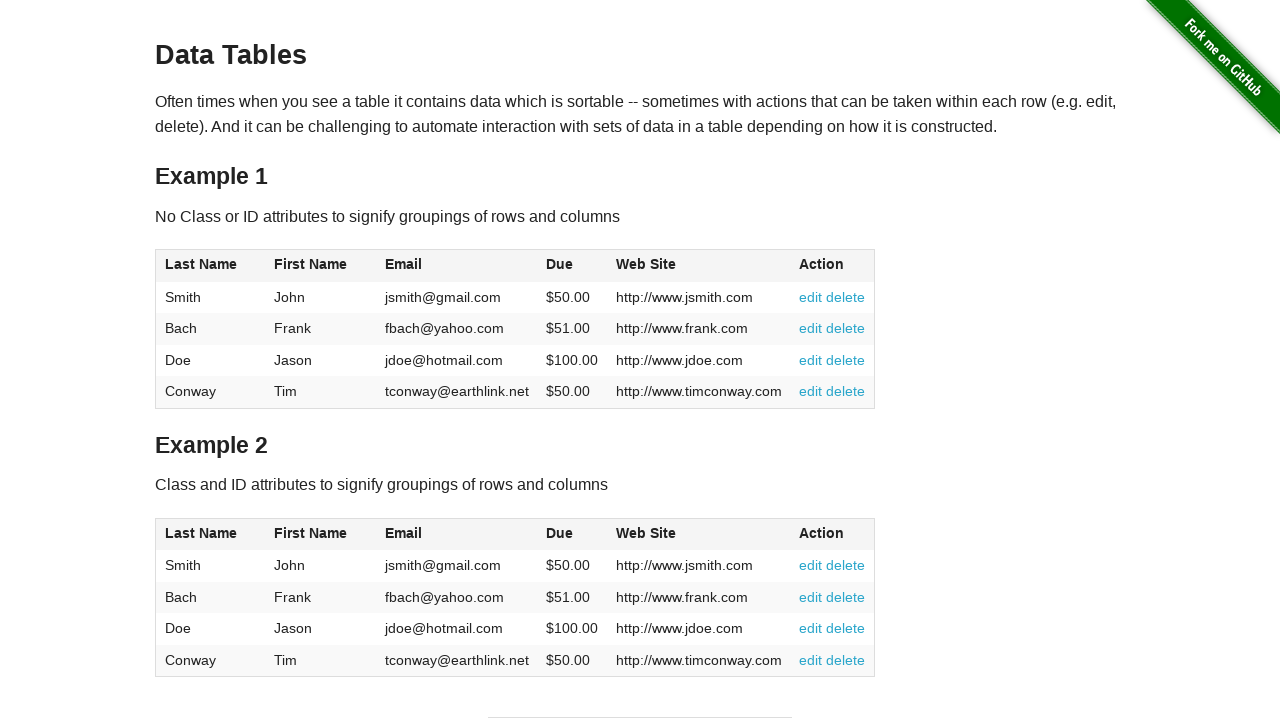

Clicked Due column header (first click) at (572, 266) on #table1 thead tr th:nth-of-type(4)
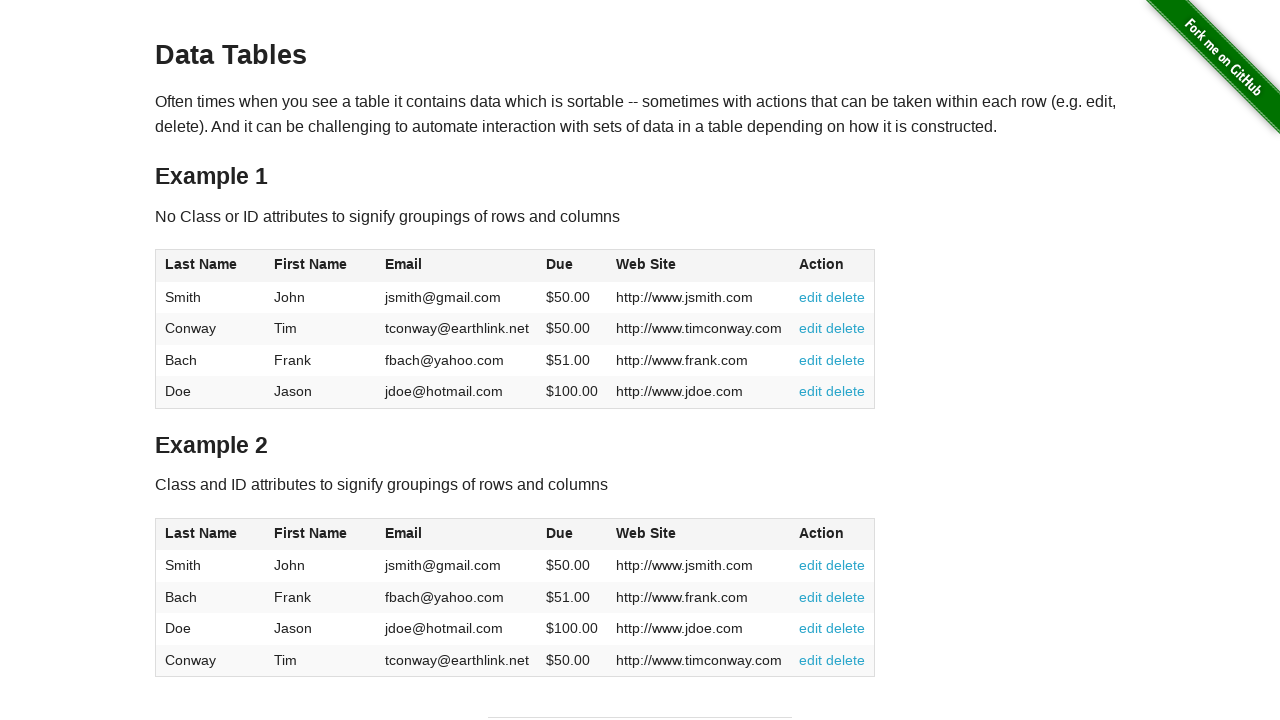

Clicked Due column header (second click) to sort in descending order at (572, 266) on #table1 thead tr th:nth-of-type(4)
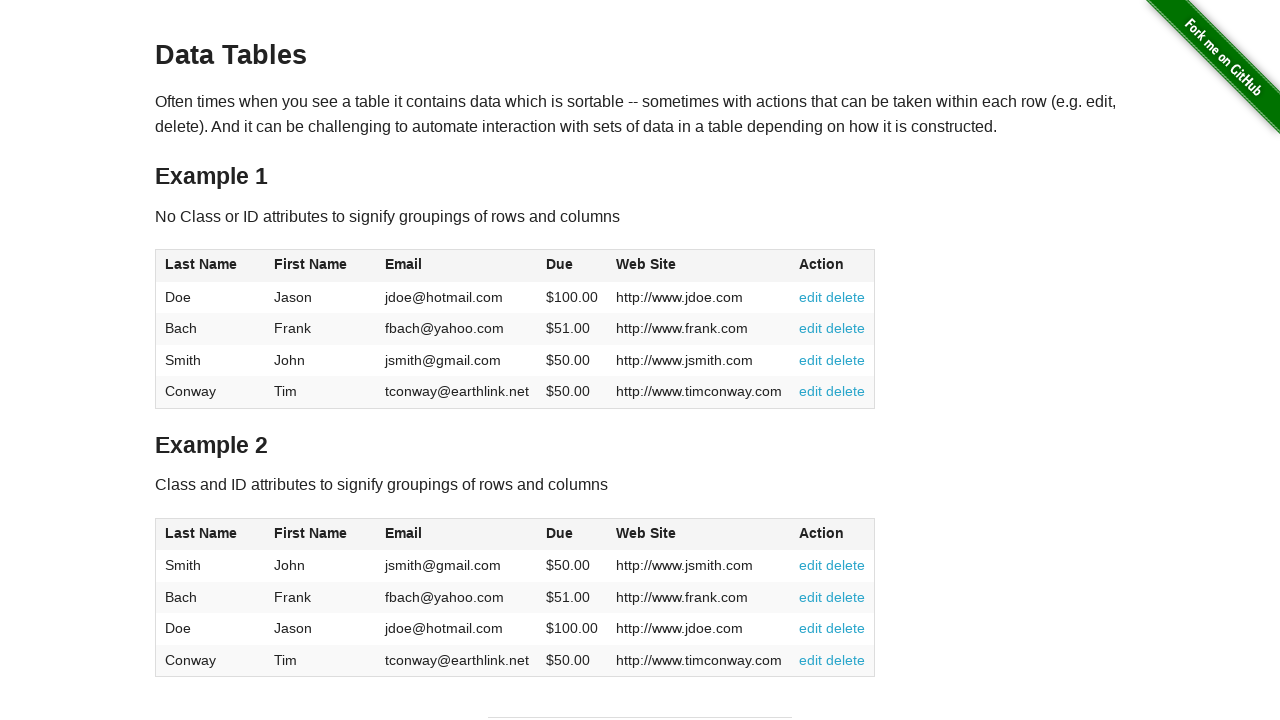

Table data loaded after sorting
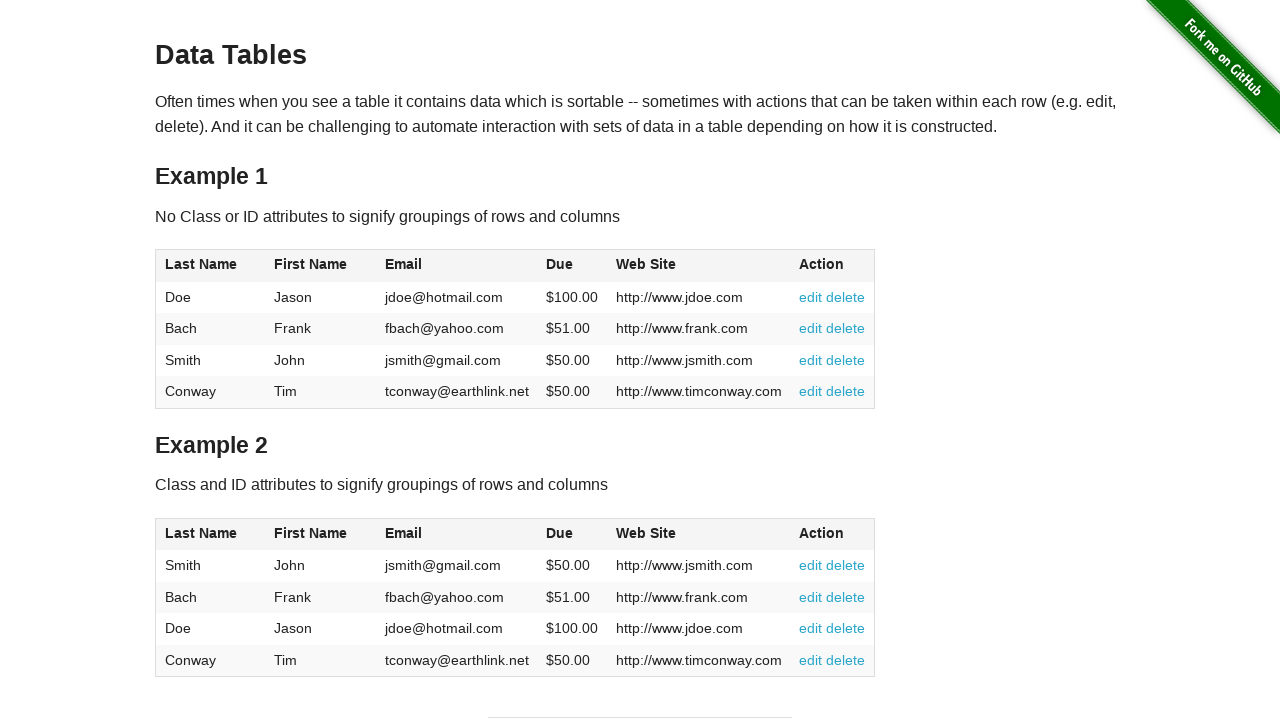

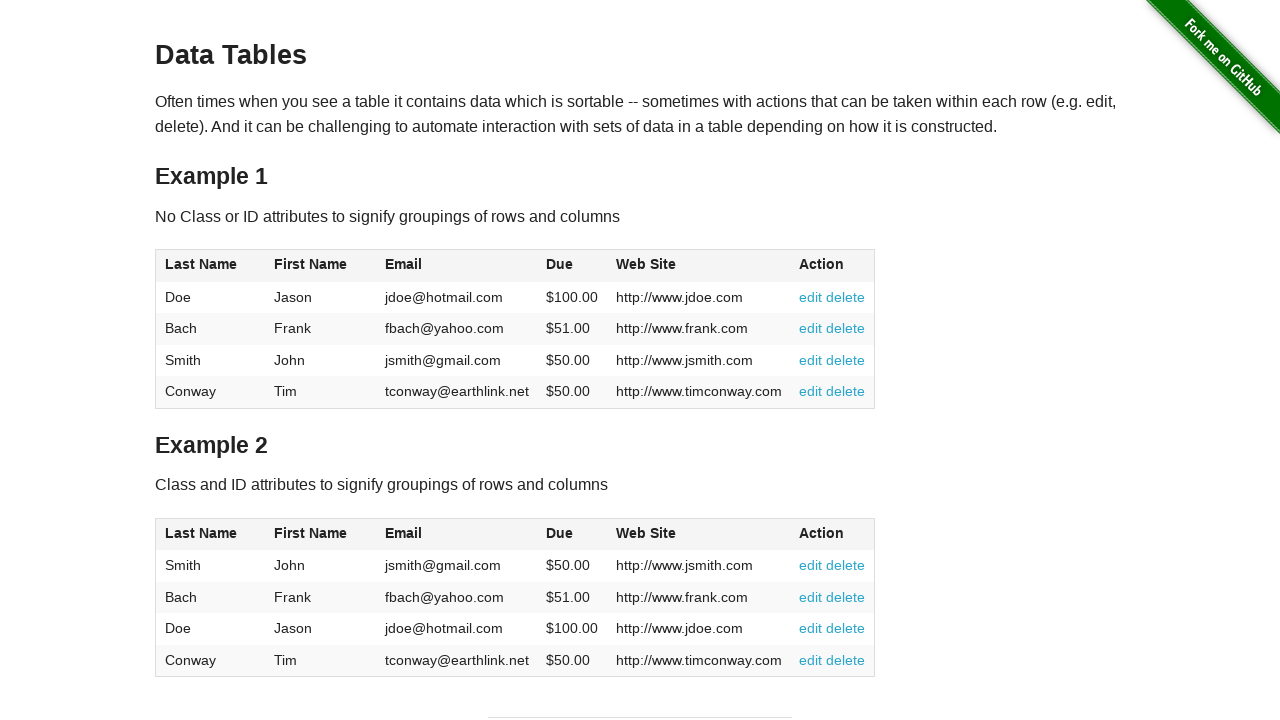